Tests if the logo image is displayed on the OrangeHRM demo homepage

Starting URL: https://opensource-demo.orangehrmlive.com/

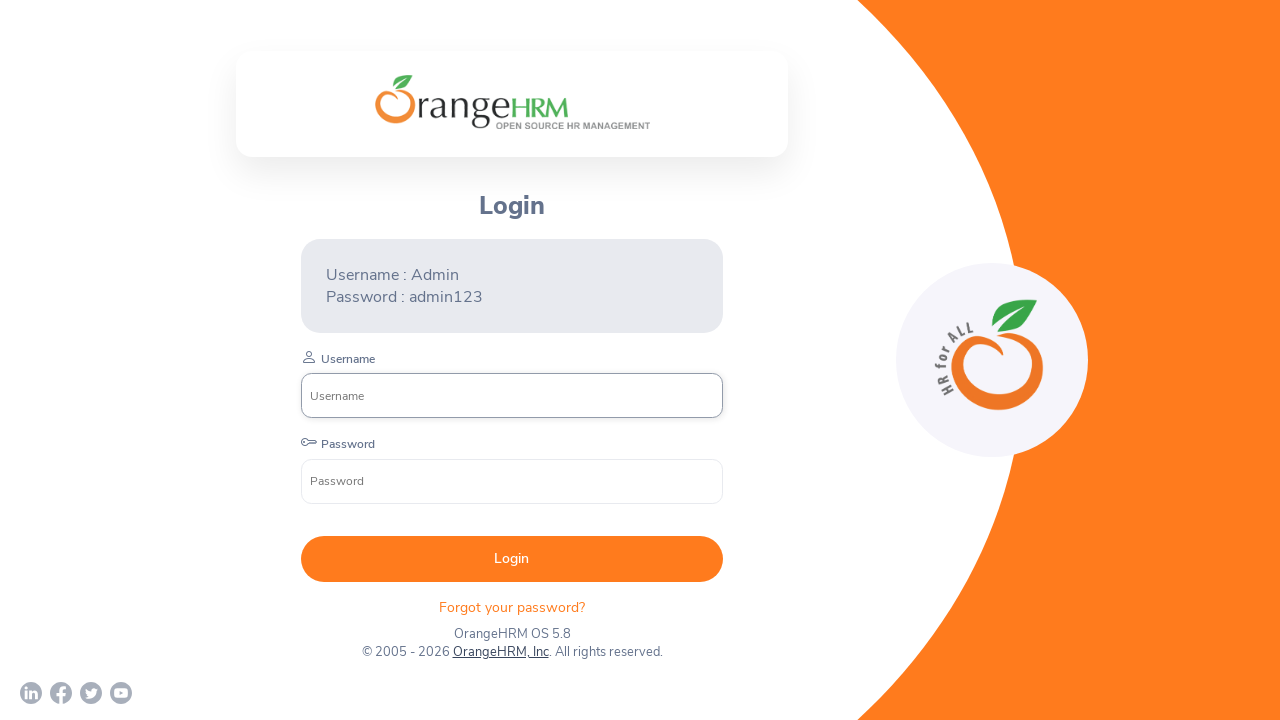

Located logo element using XPath selector
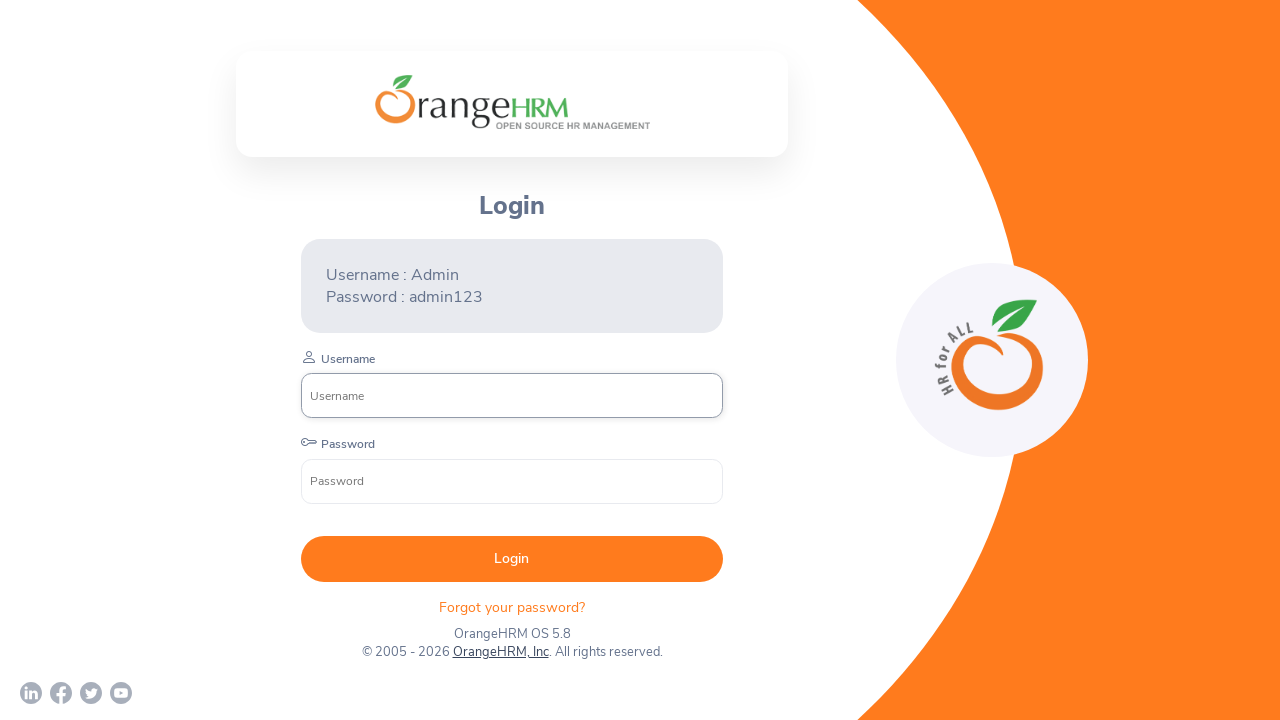

Checked if logo element is visible
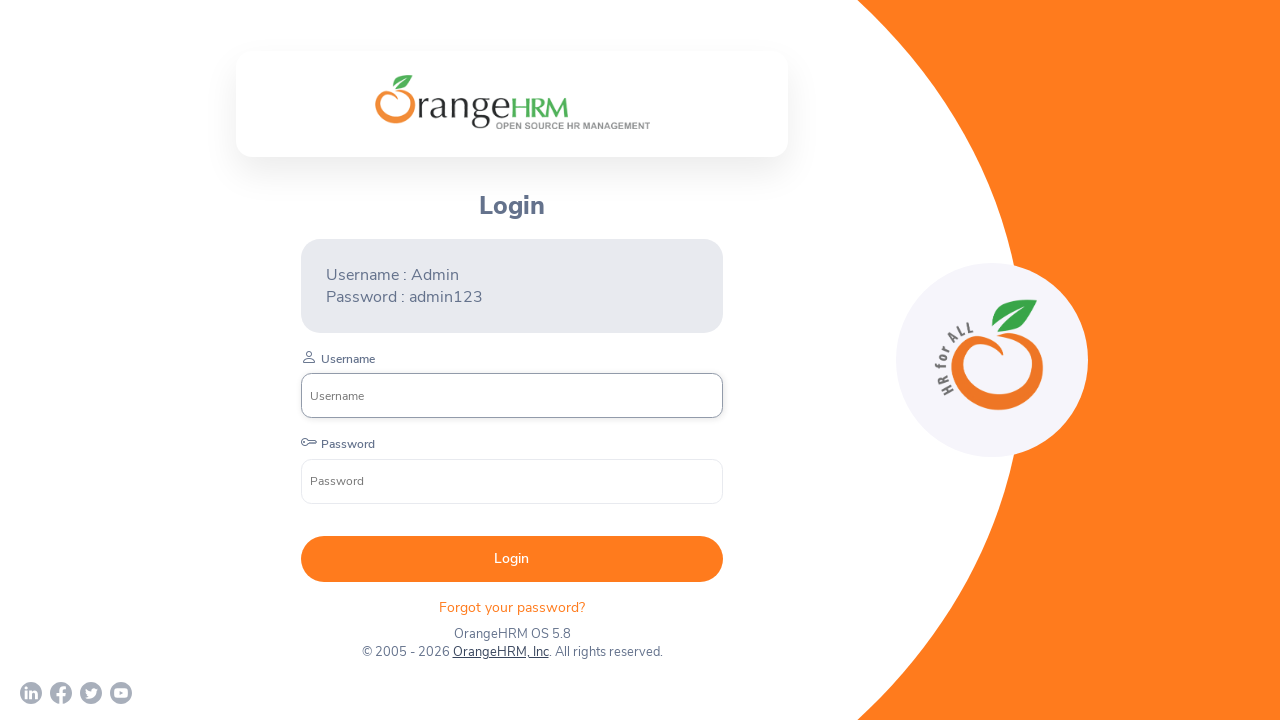

Asserted that logo is visible on the OrangeHRM homepage
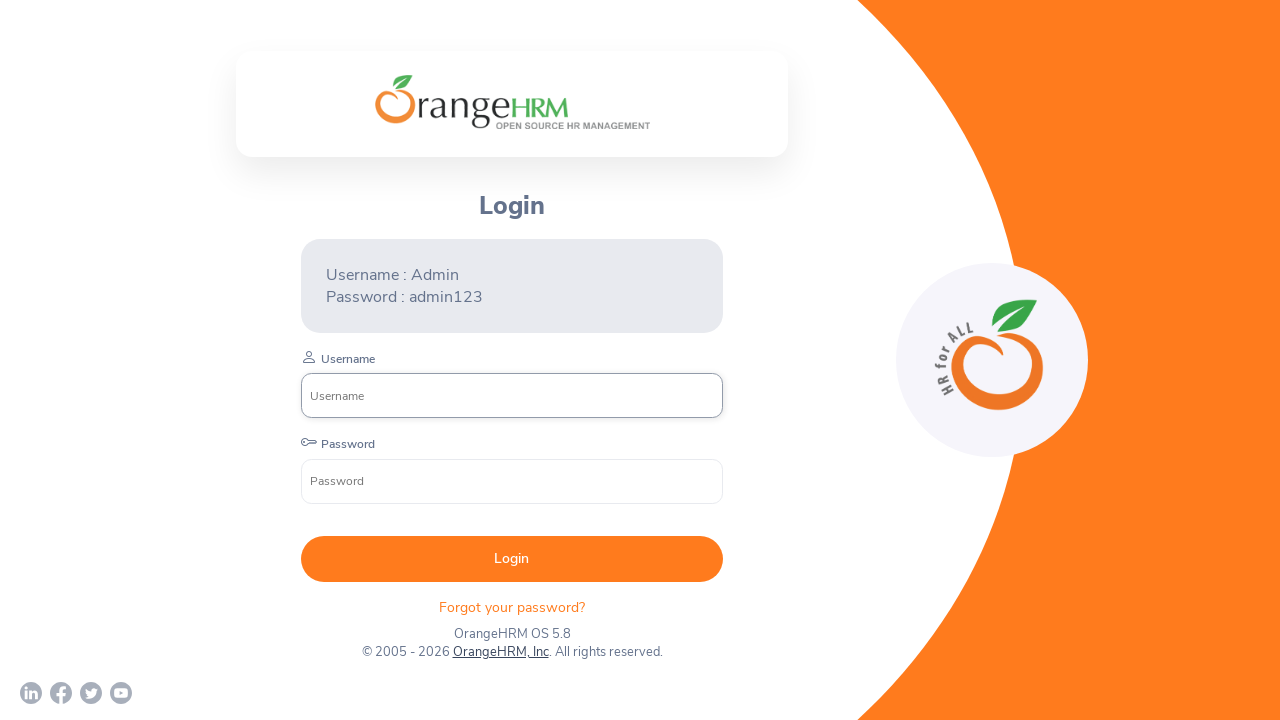

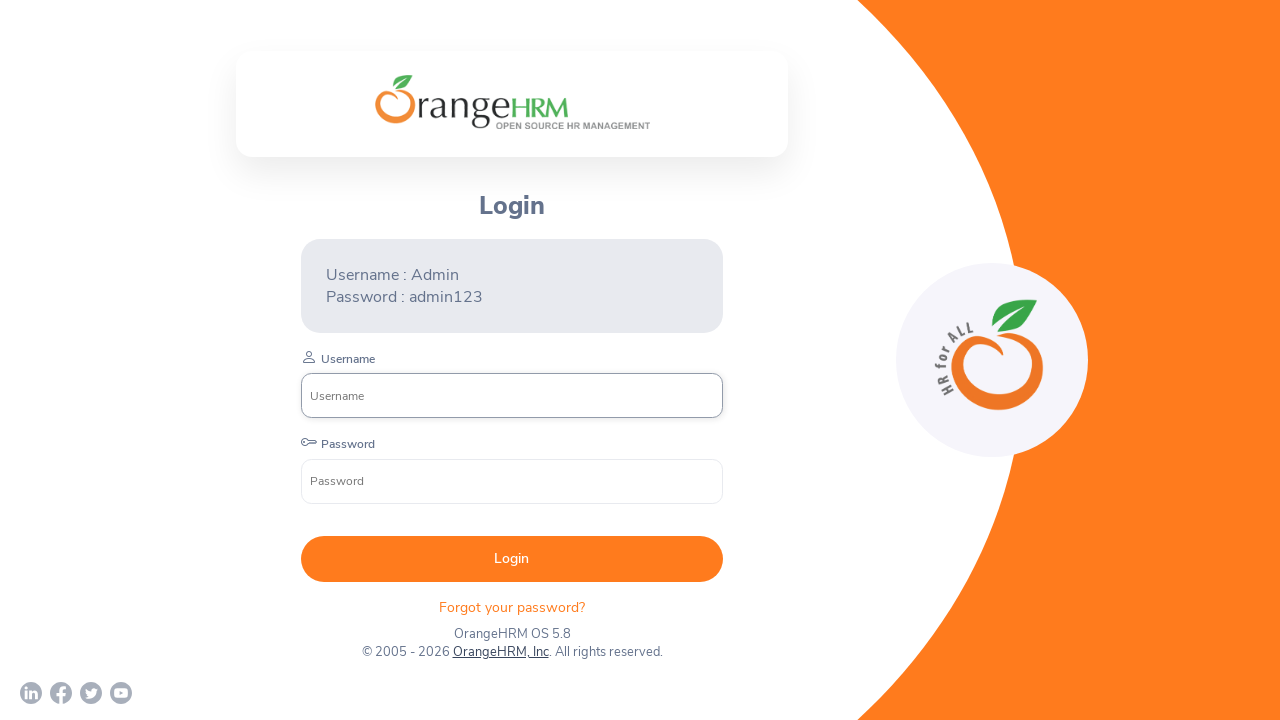